Tests double-click functionality on a button and verifies the success message appears

Starting URL: https://demoqa.com/buttons

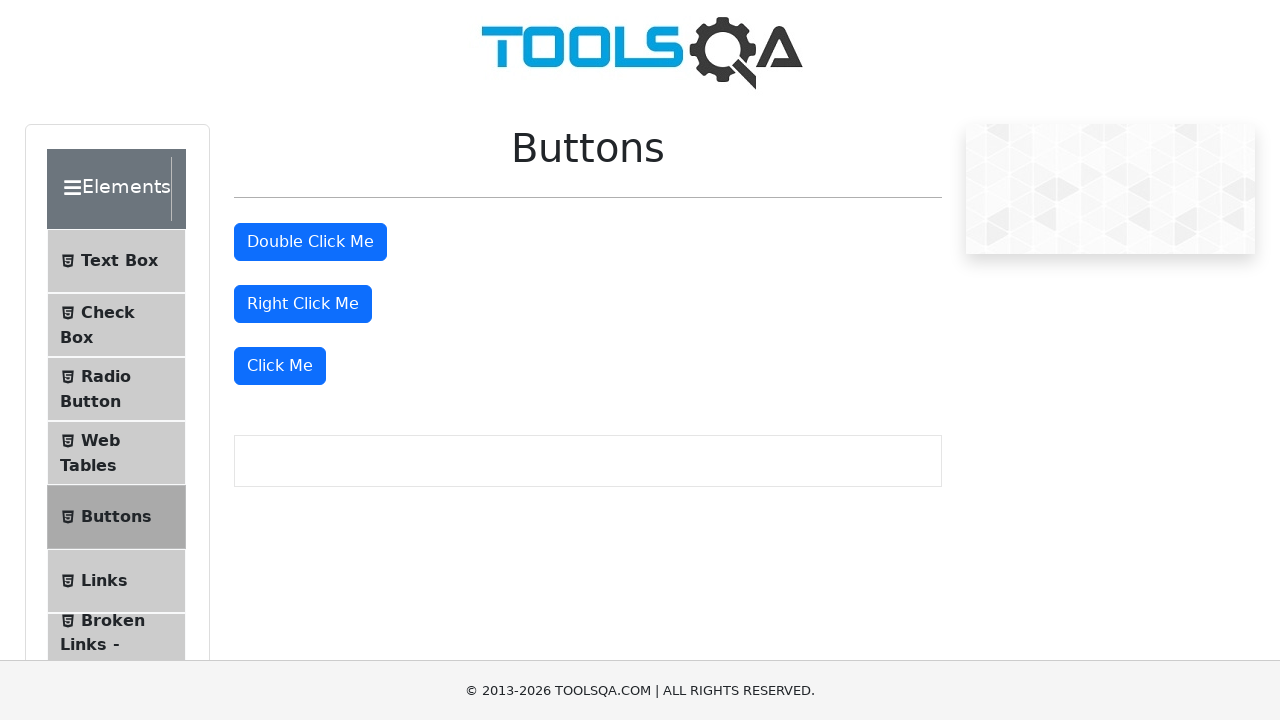

Navigated to DemoQA Buttons page
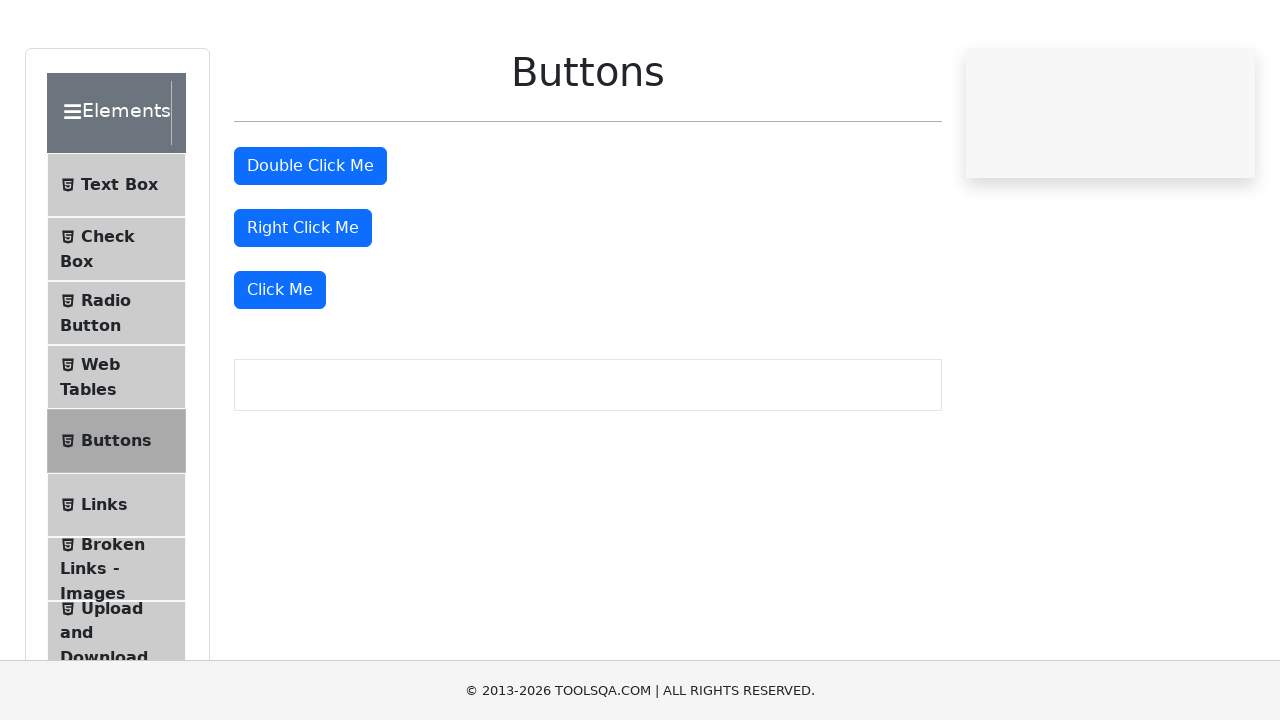

Double-clicked the double-click button at (310, 242) on #doubleClickBtn
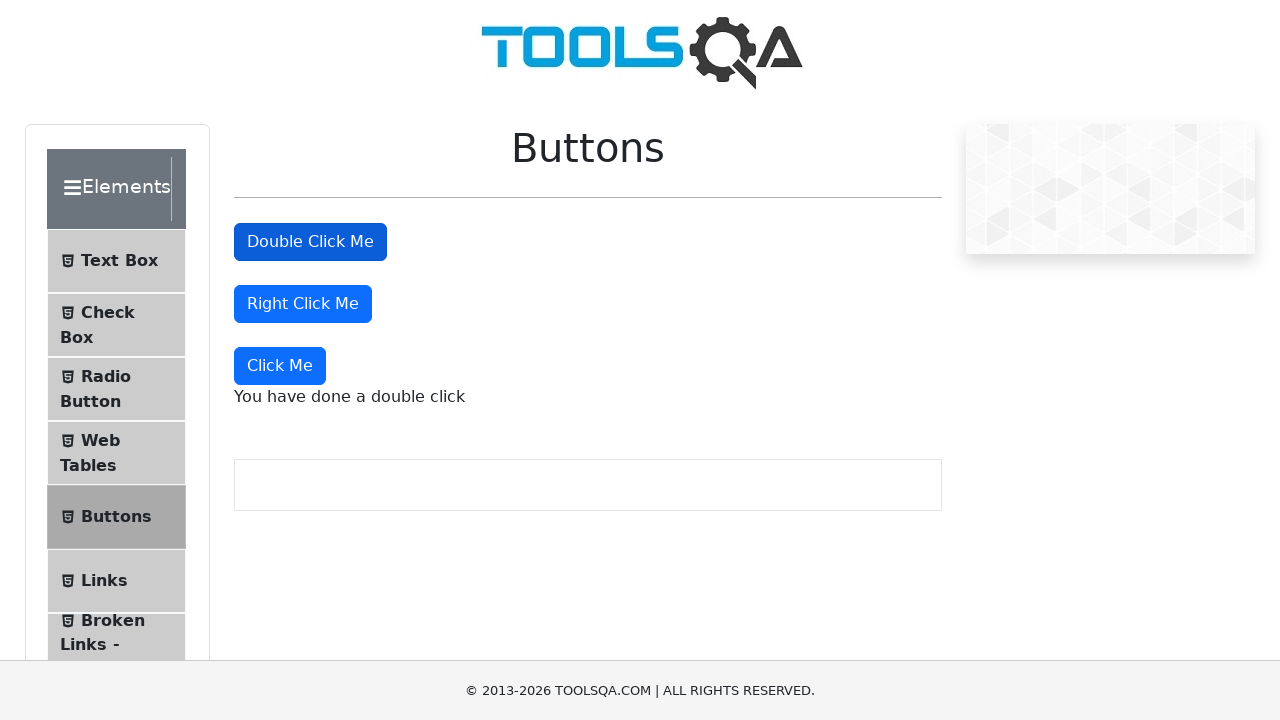

Success message appeared after double-click
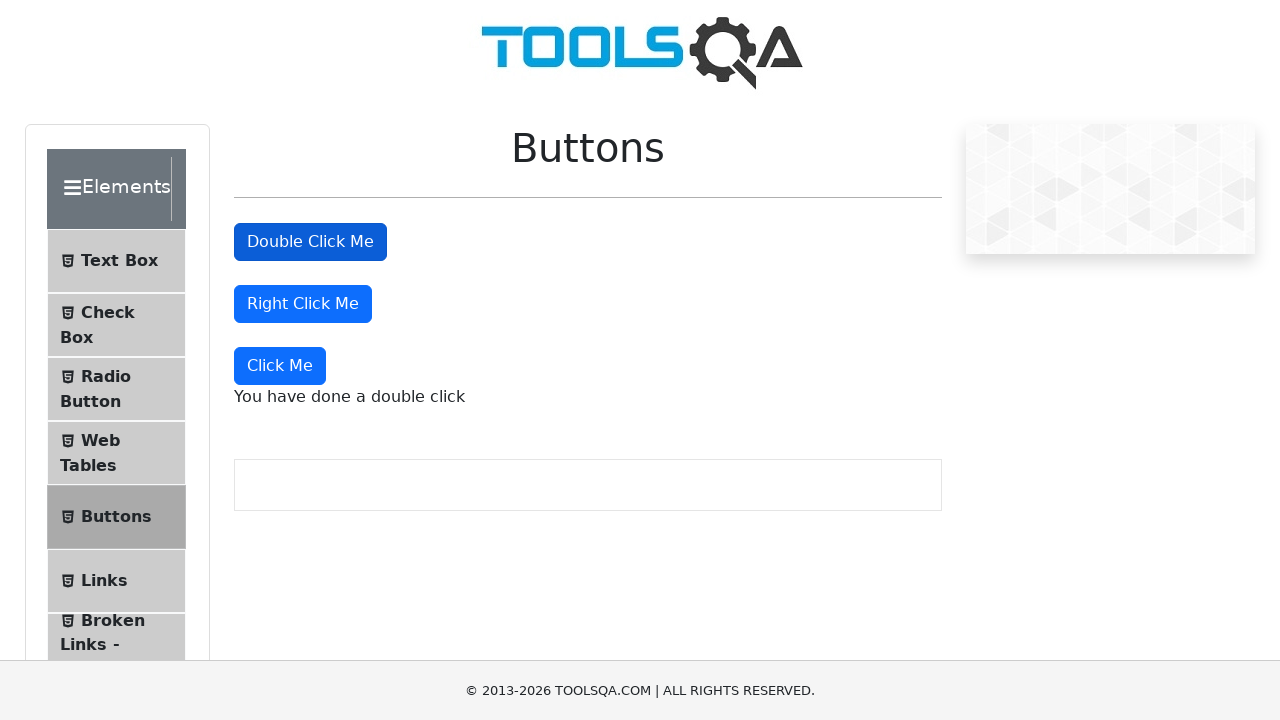

Verified success message is visible
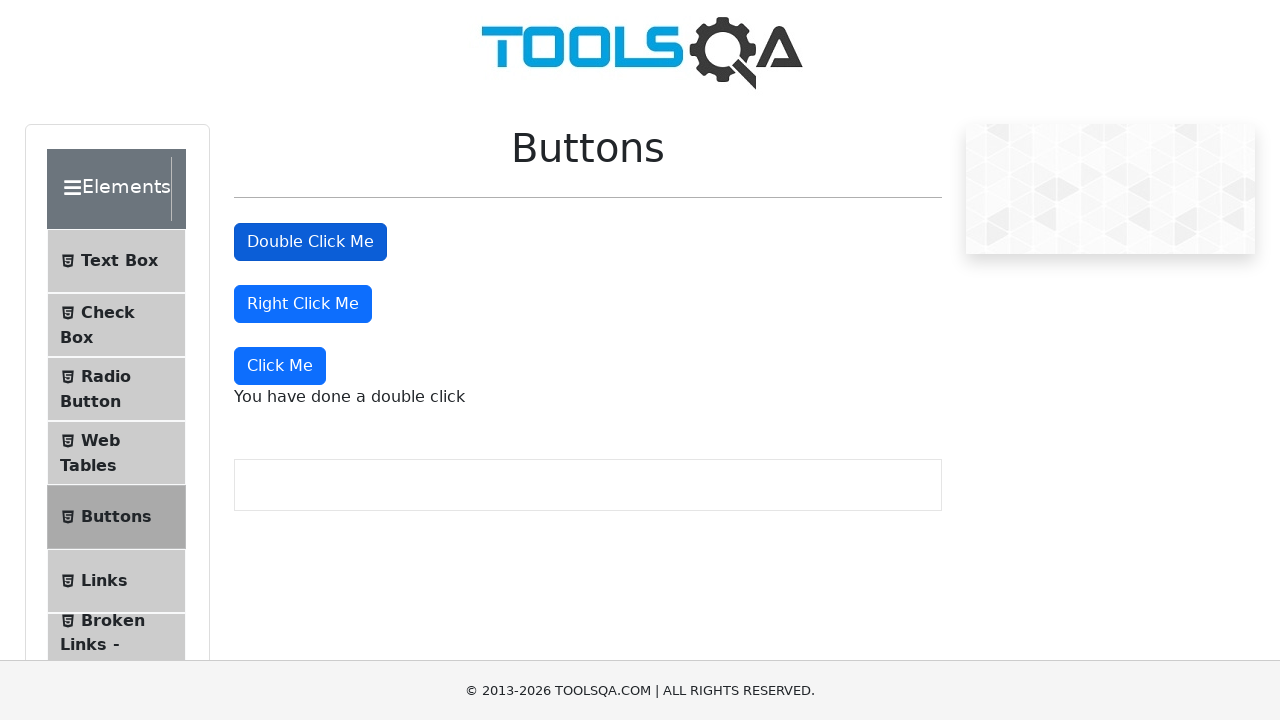

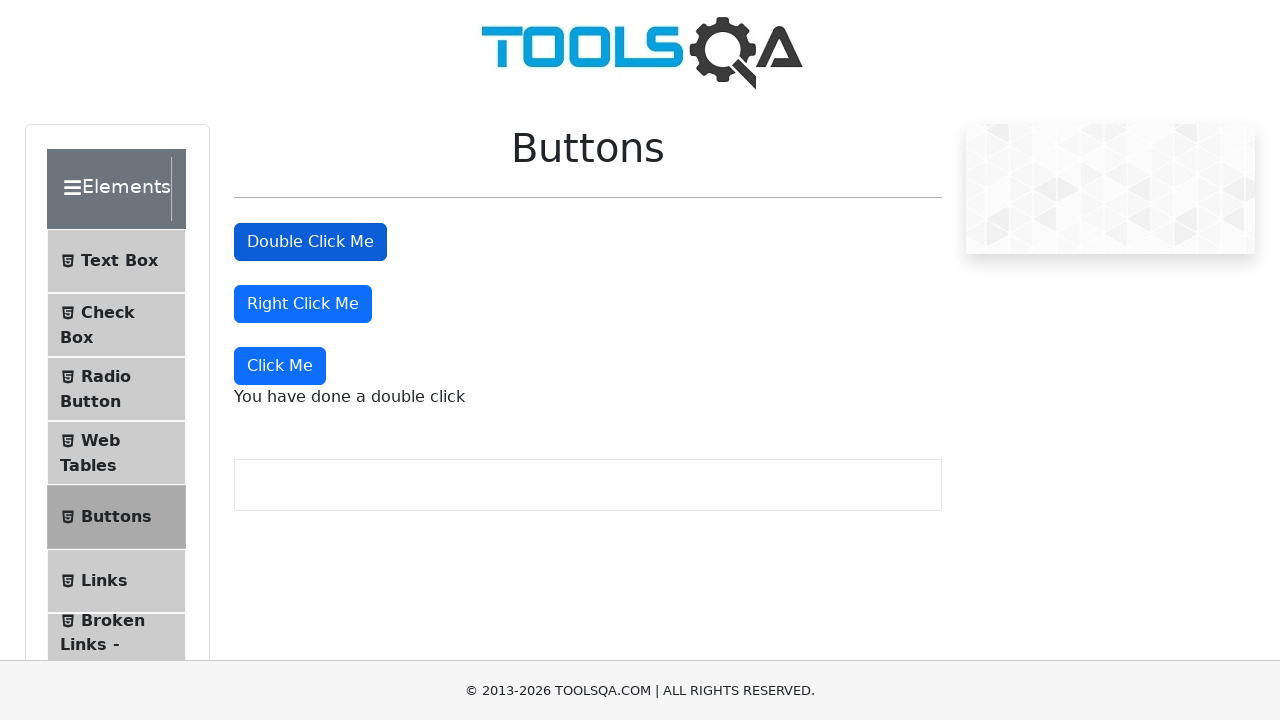